Demonstrates context click (right-click) functionality by navigating to GeeksforGeeks and performing a right-click on the "Courses" link element.

Starting URL: https://www.geeksforgeeks.org/

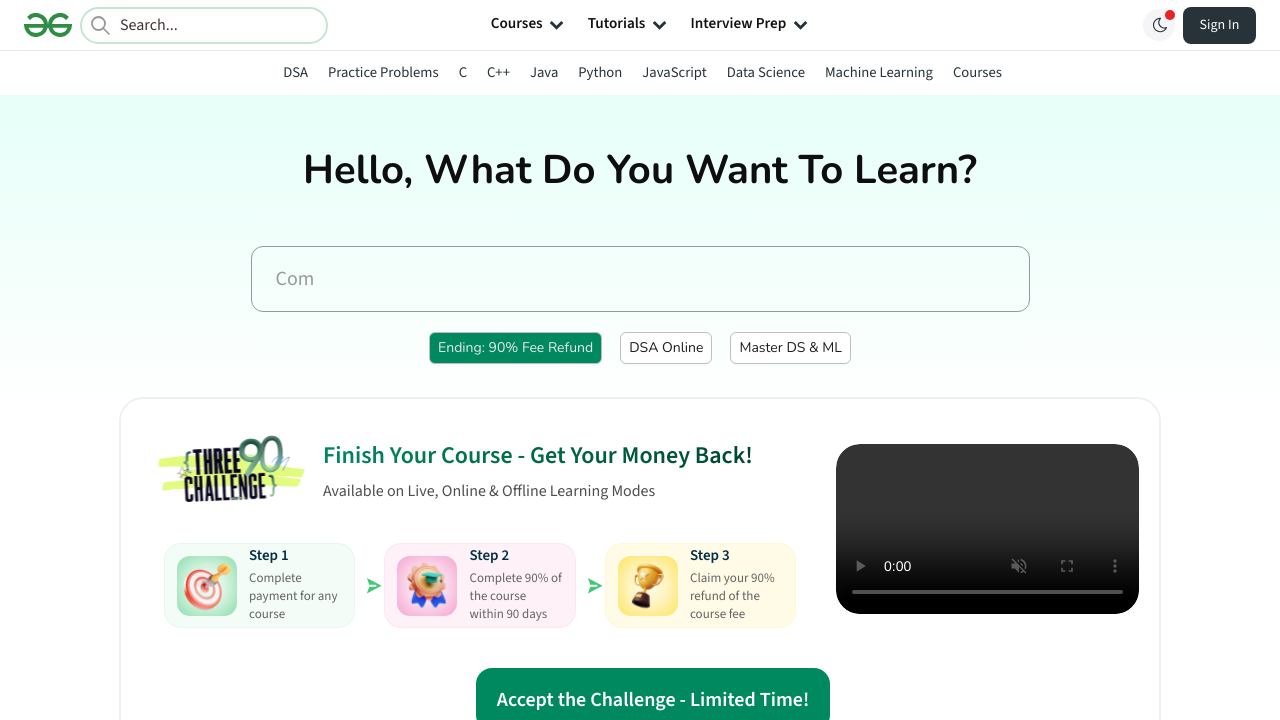

Navigated to GeeksforGeeks homepage
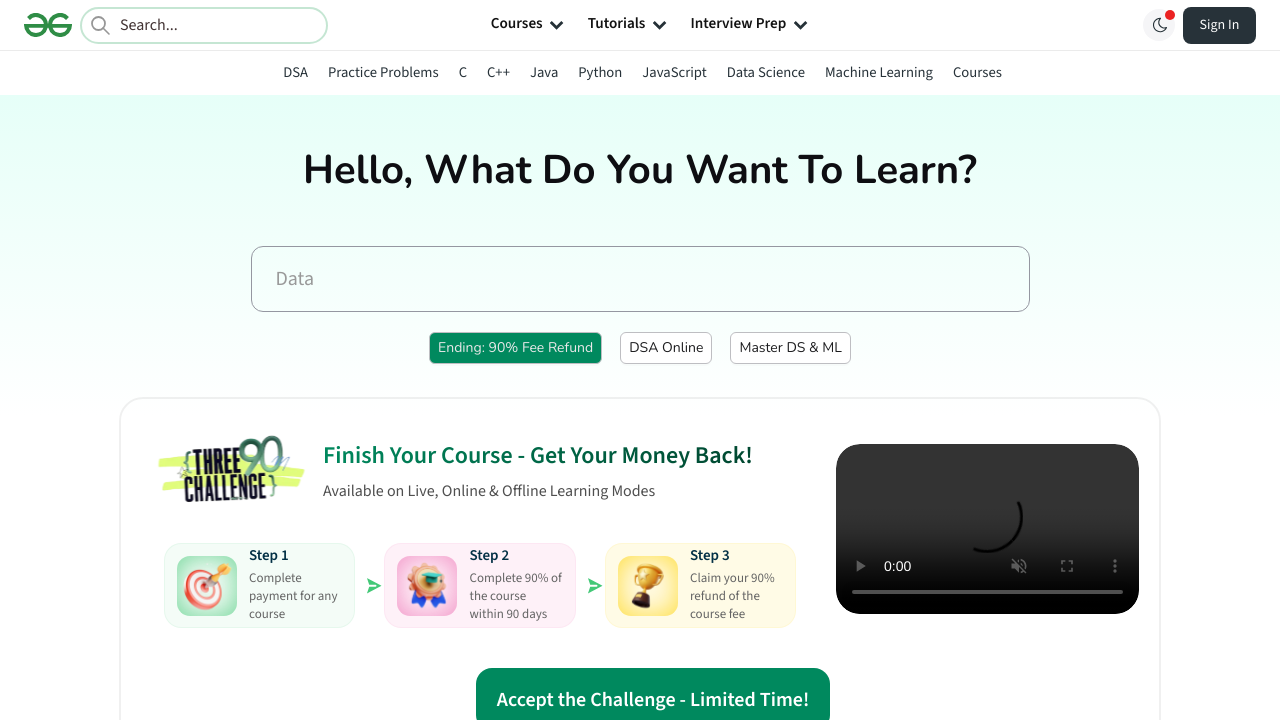

Located the 'Courses' link element
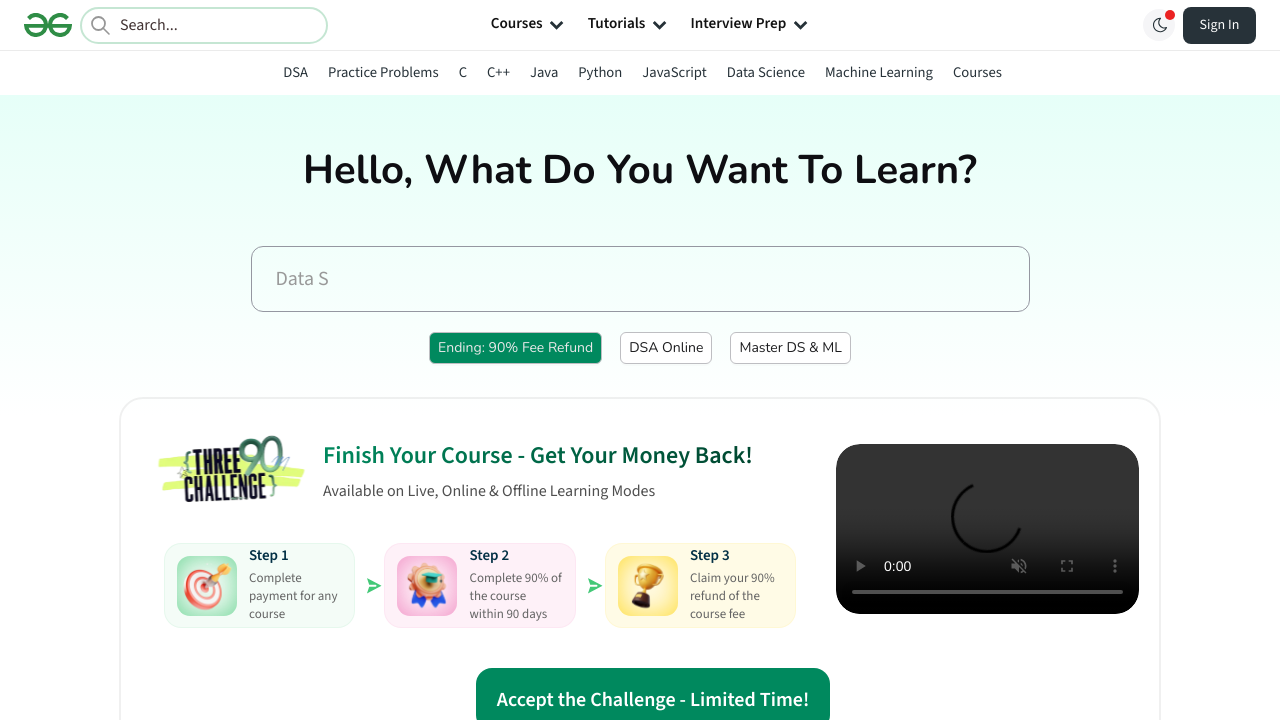

Performed right-click (context click) on the 'Courses' link at (977, 72) on internal:role=link[name="Courses"i] >> nth=0
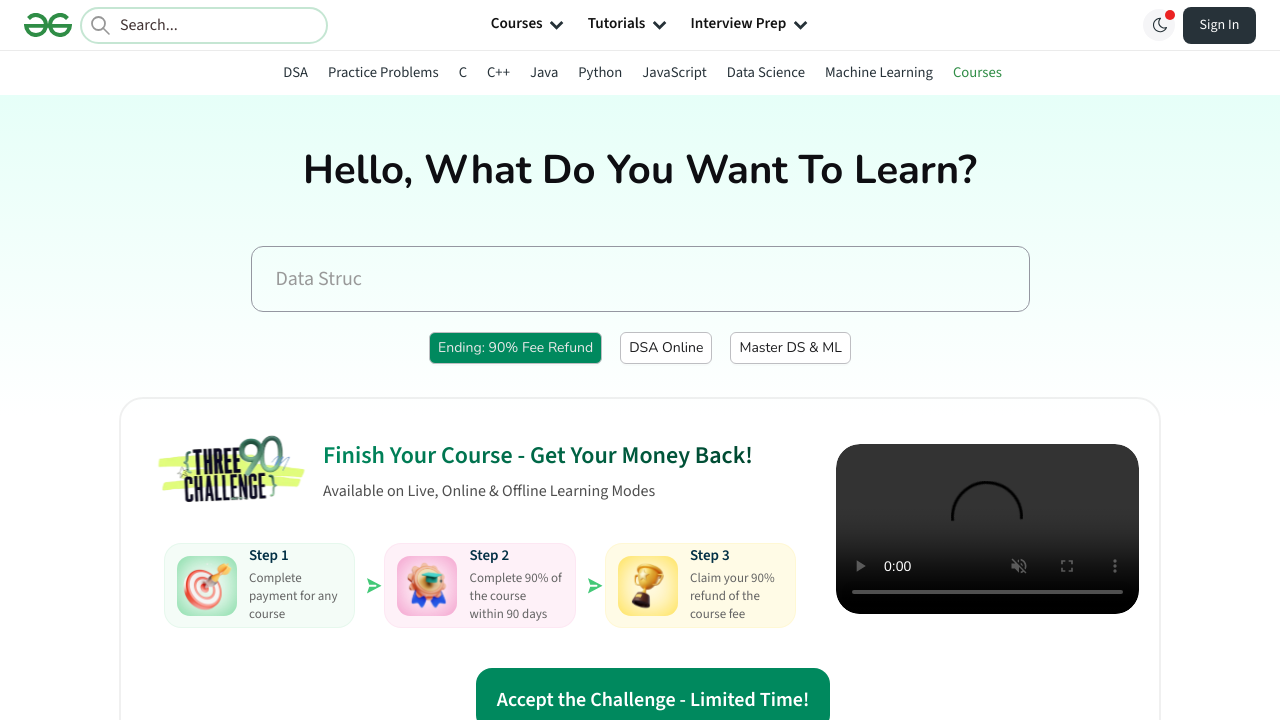

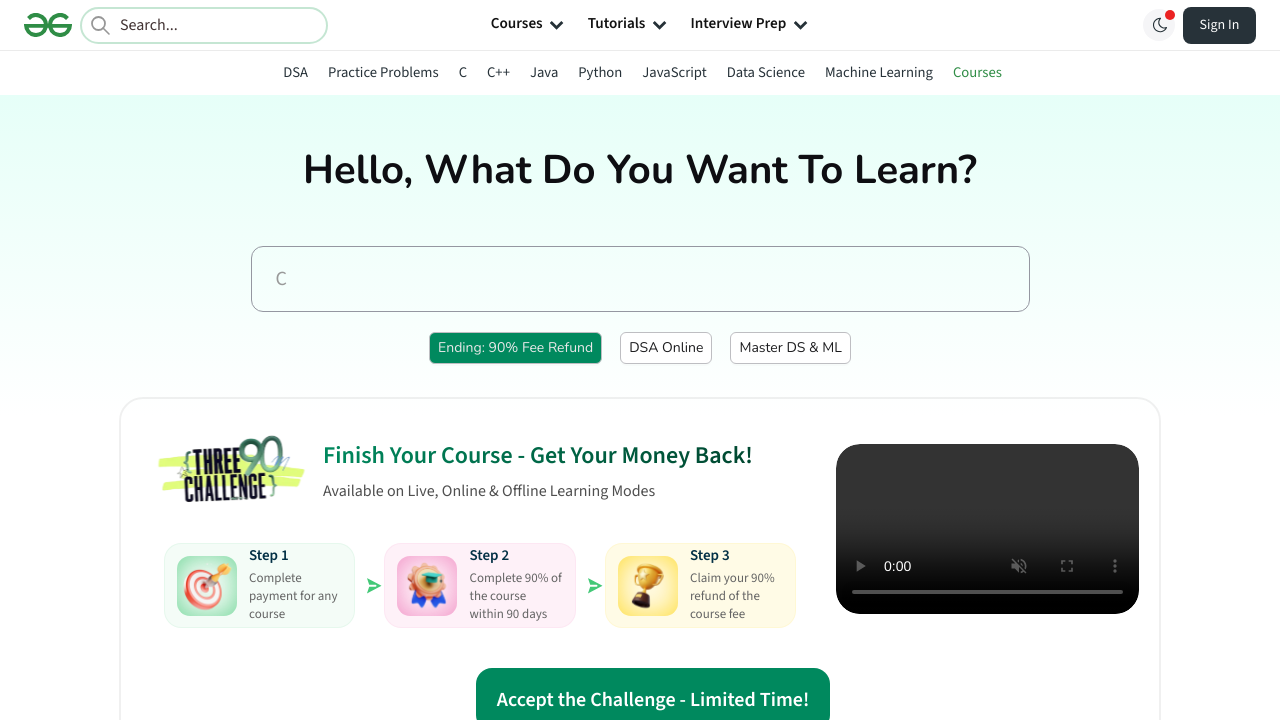